Tests JavaScript prompt dialog by clicking the prompt button, entering text, accepting it, and verifying the entered text is displayed

Starting URL: https://practice.cydeo.com/javascript_alerts

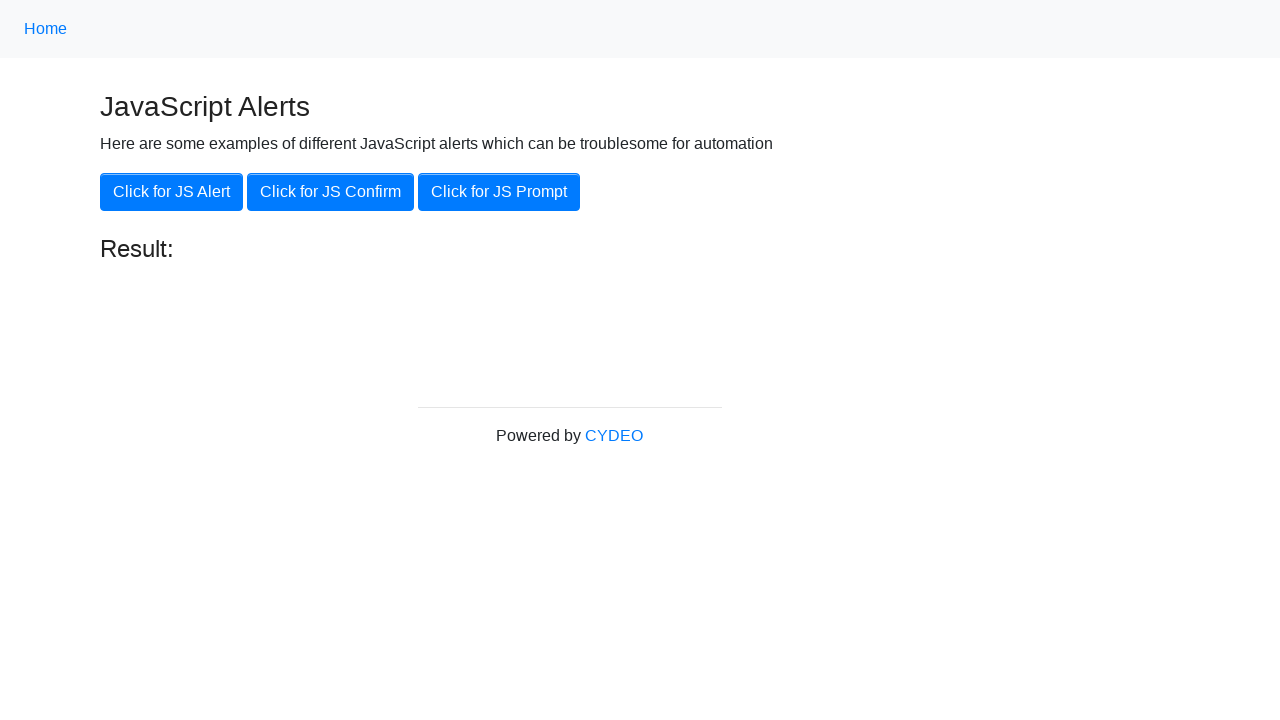

Set up dialog handler to accept prompt with 'hello'
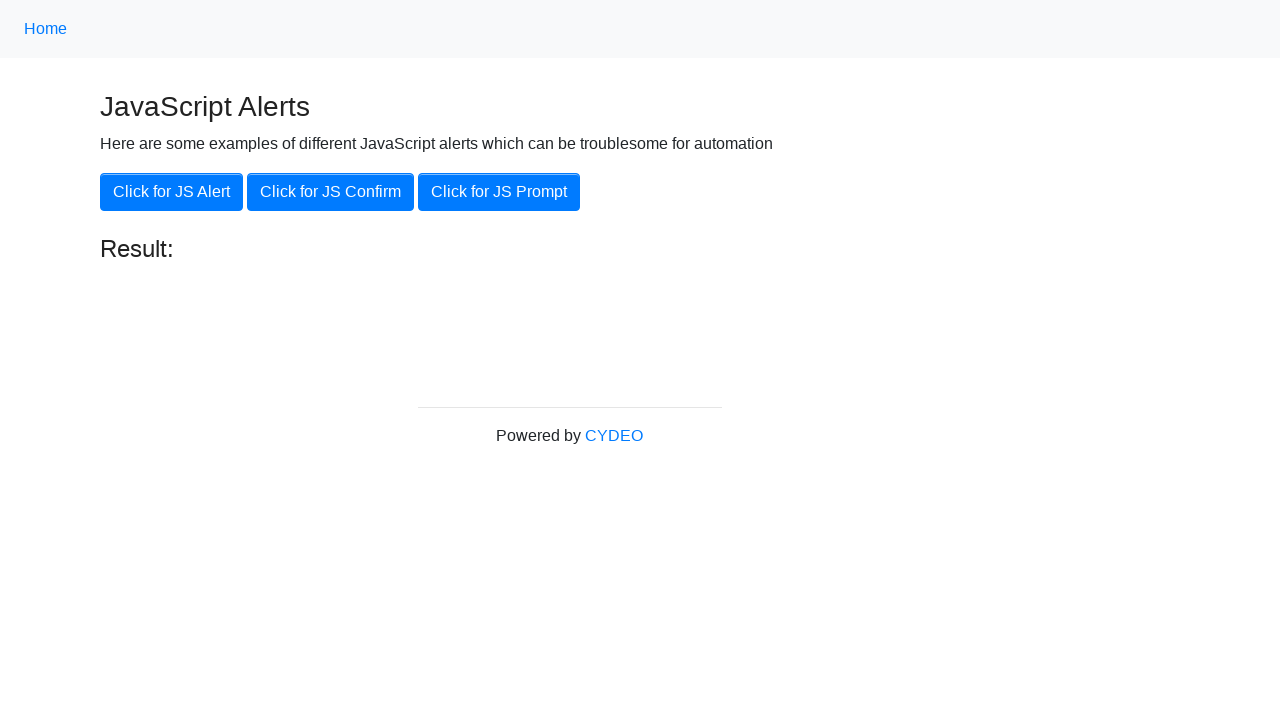

Clicked JavaScript prompt button at (499, 192) on xpath=//button[@onclick='jsPrompt()']
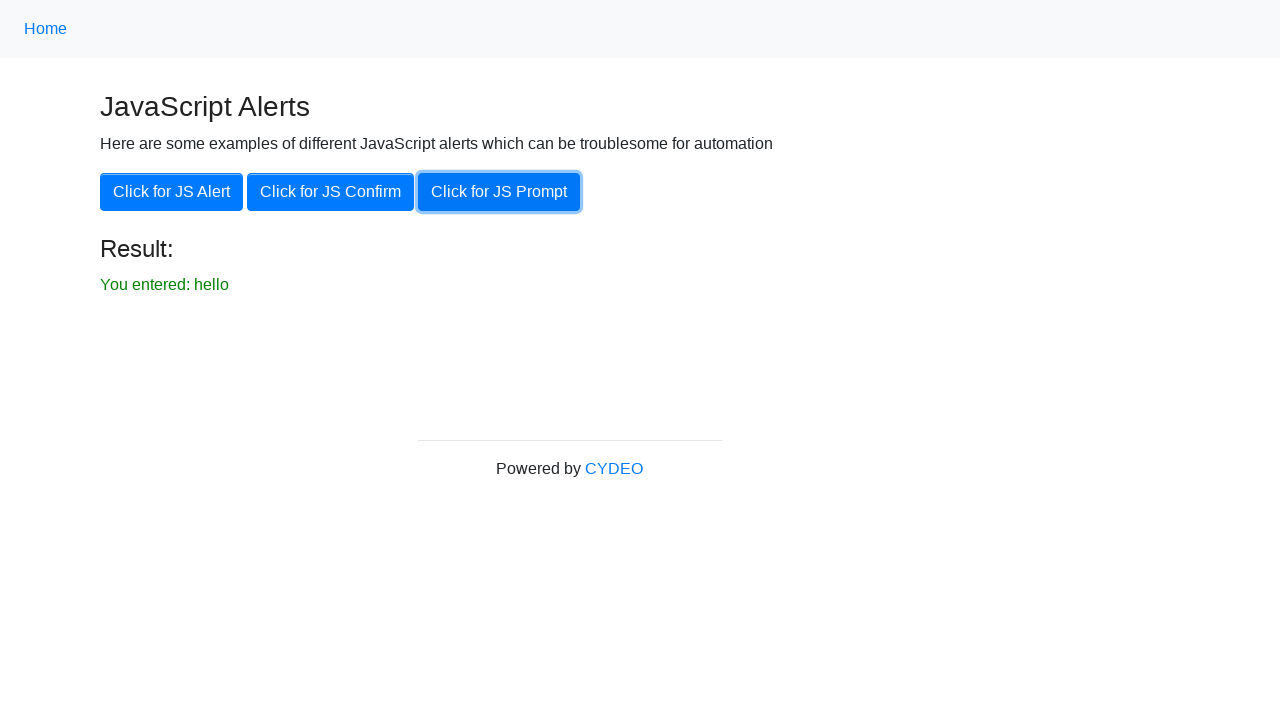

Result text element with entered text is now visible
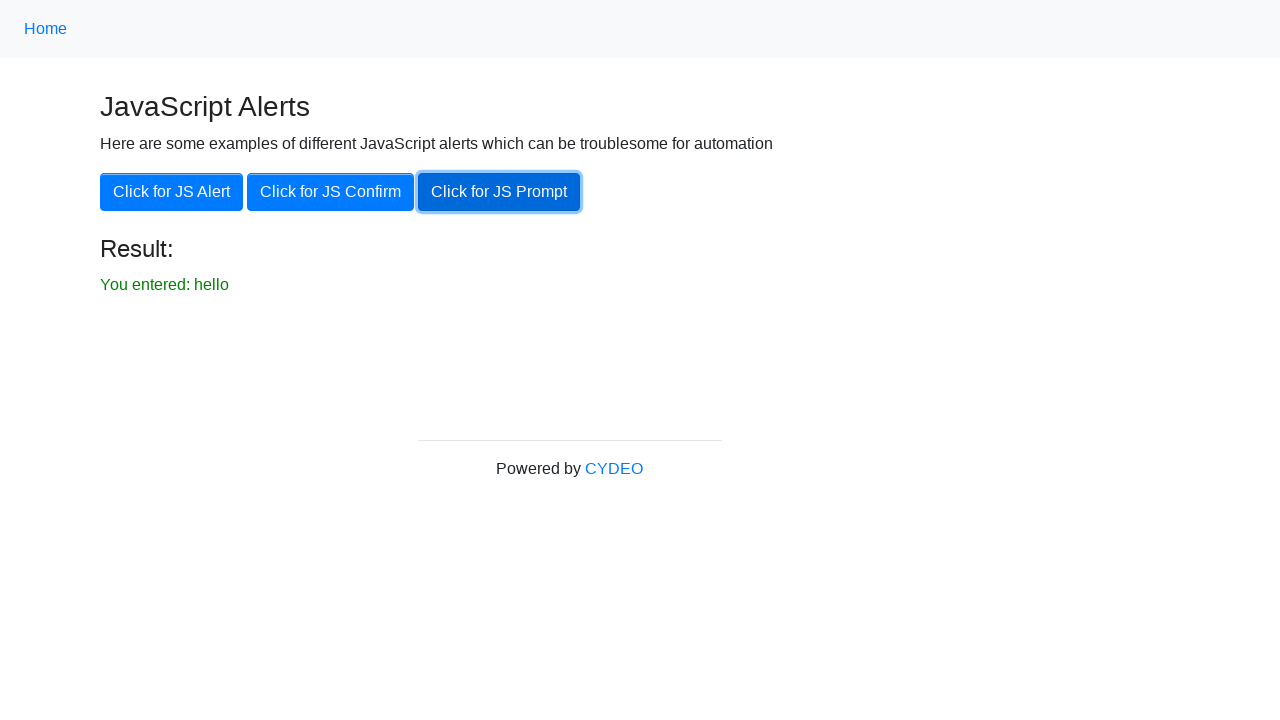

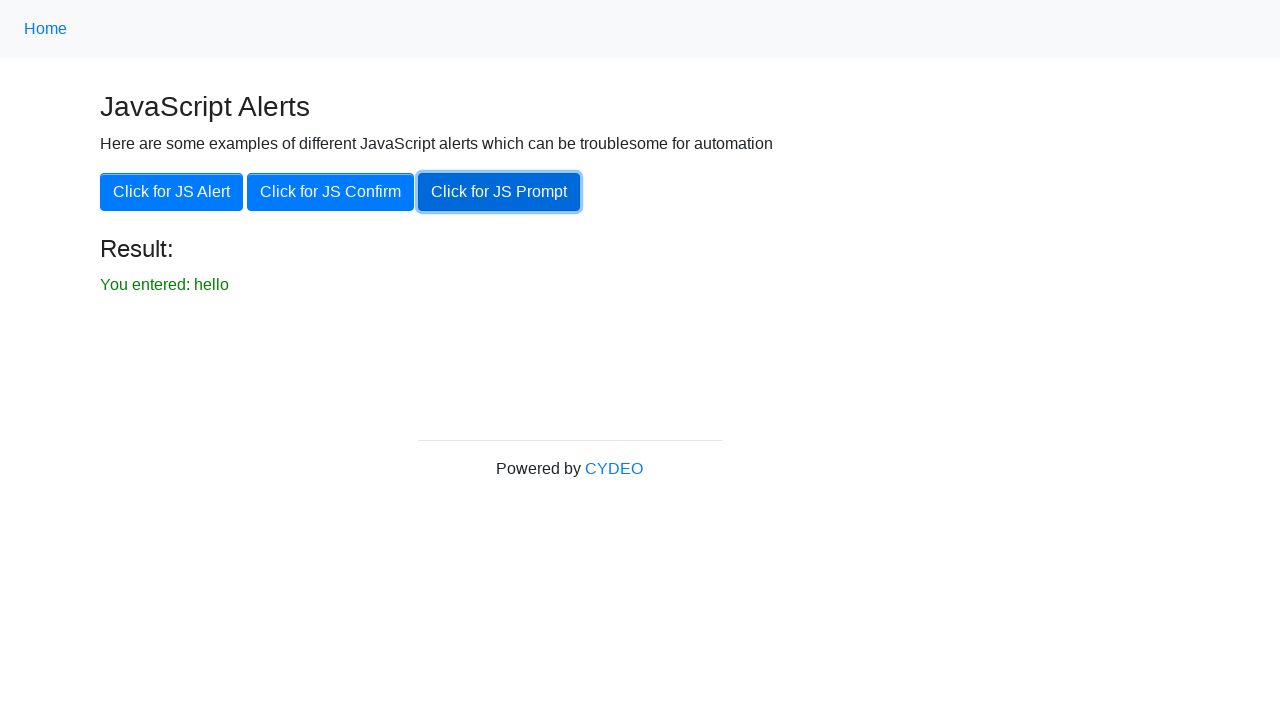